Tests jQuery UI datepicker functionality by switching to an iframe, entering a date value, and then navigating to select a future date using the calendar controls.

Starting URL: https://jqueryui.com/datepicker/

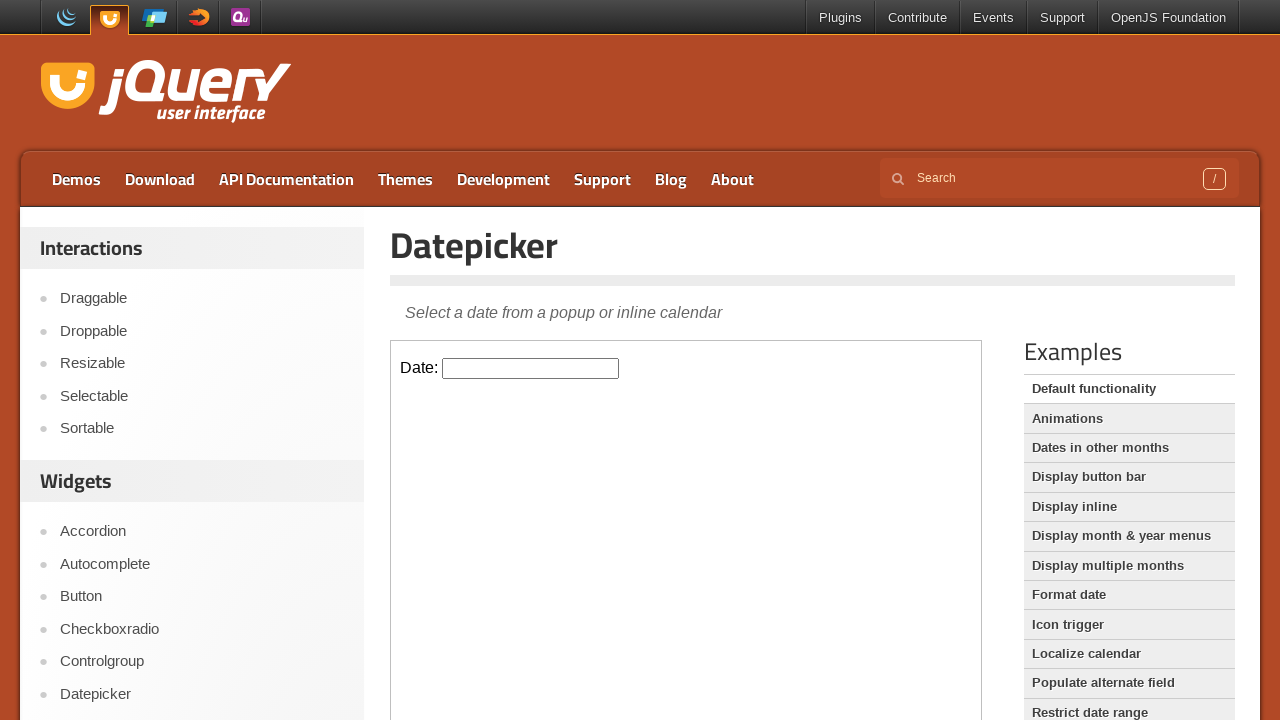

Located iframe with datepicker demo
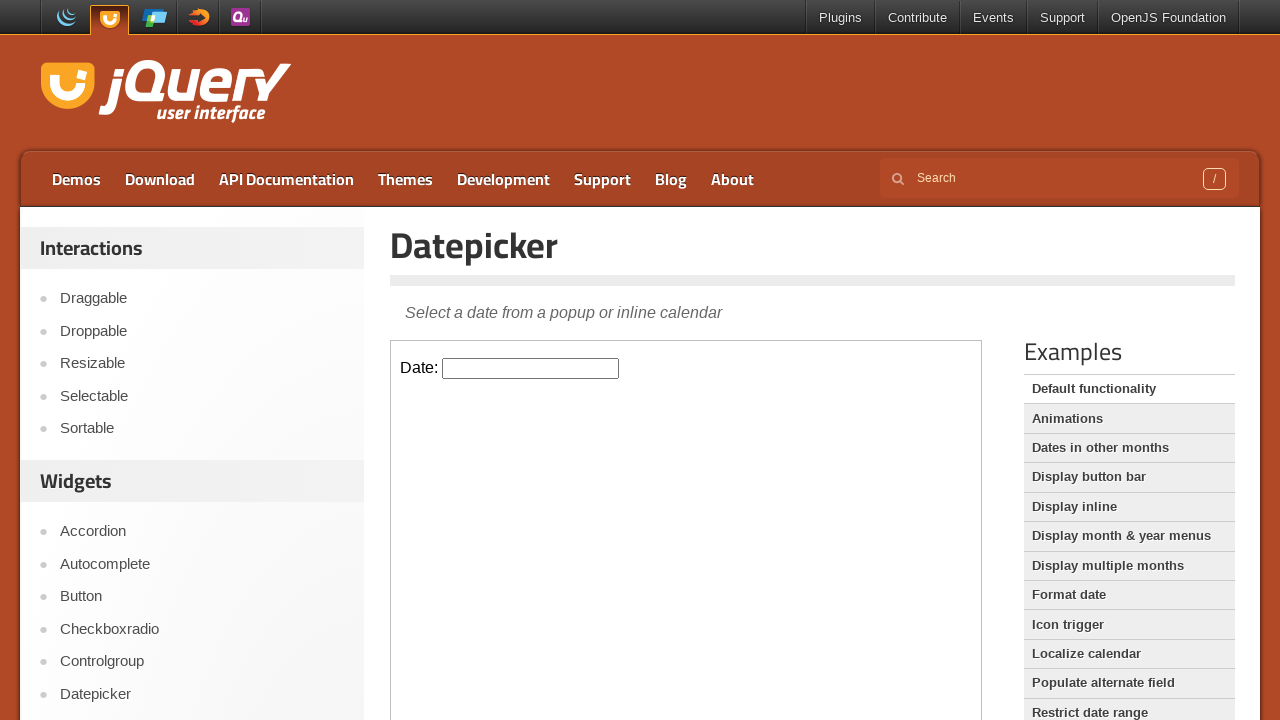

Filled datepicker input with date 05/02/2024 on iframe.demo-frame >> internal:control=enter-frame >> #datepicker
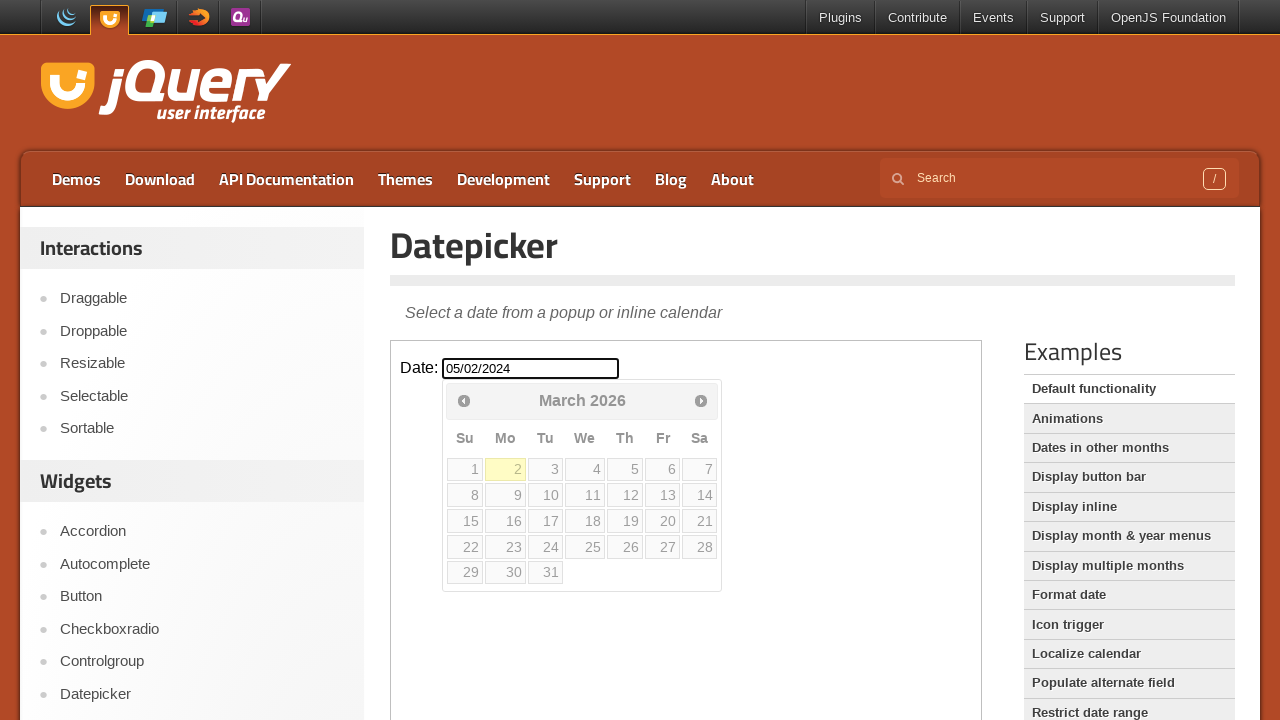

Clicked datepicker input to open calendar at (531, 368) on iframe.demo-frame >> internal:control=enter-frame >> #datepicker
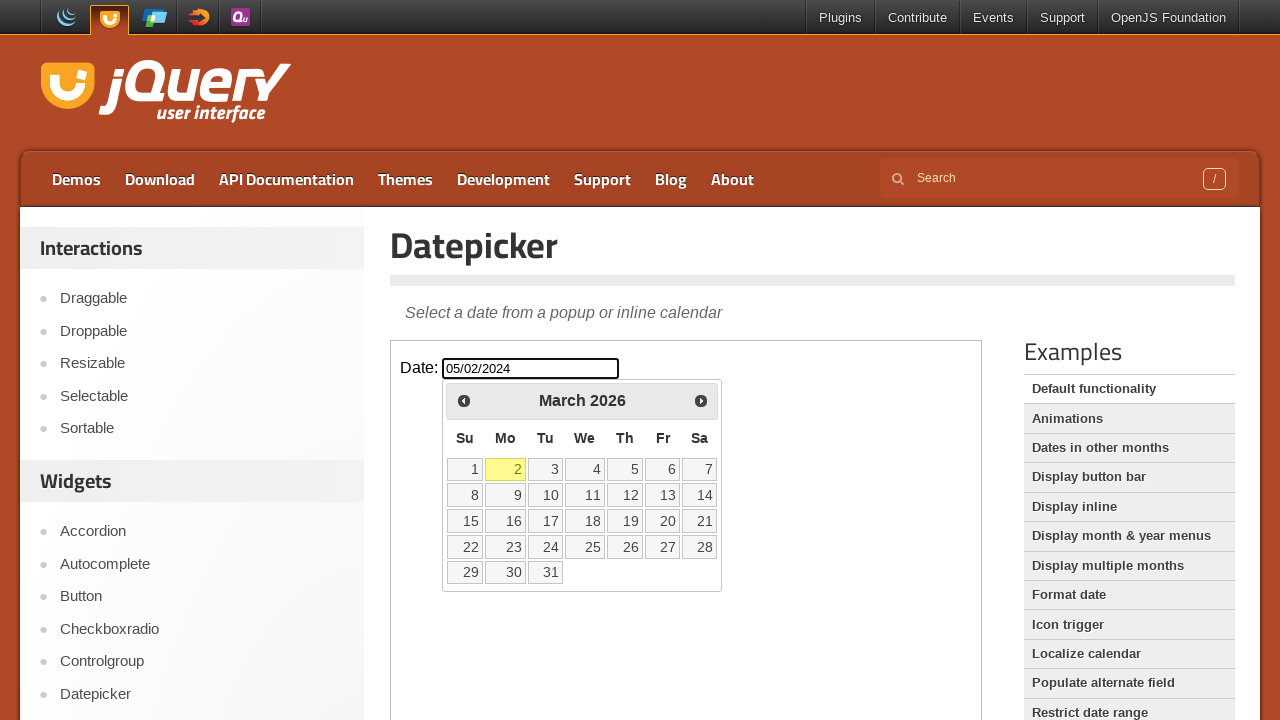

Retrieved current calendar date: March 2026
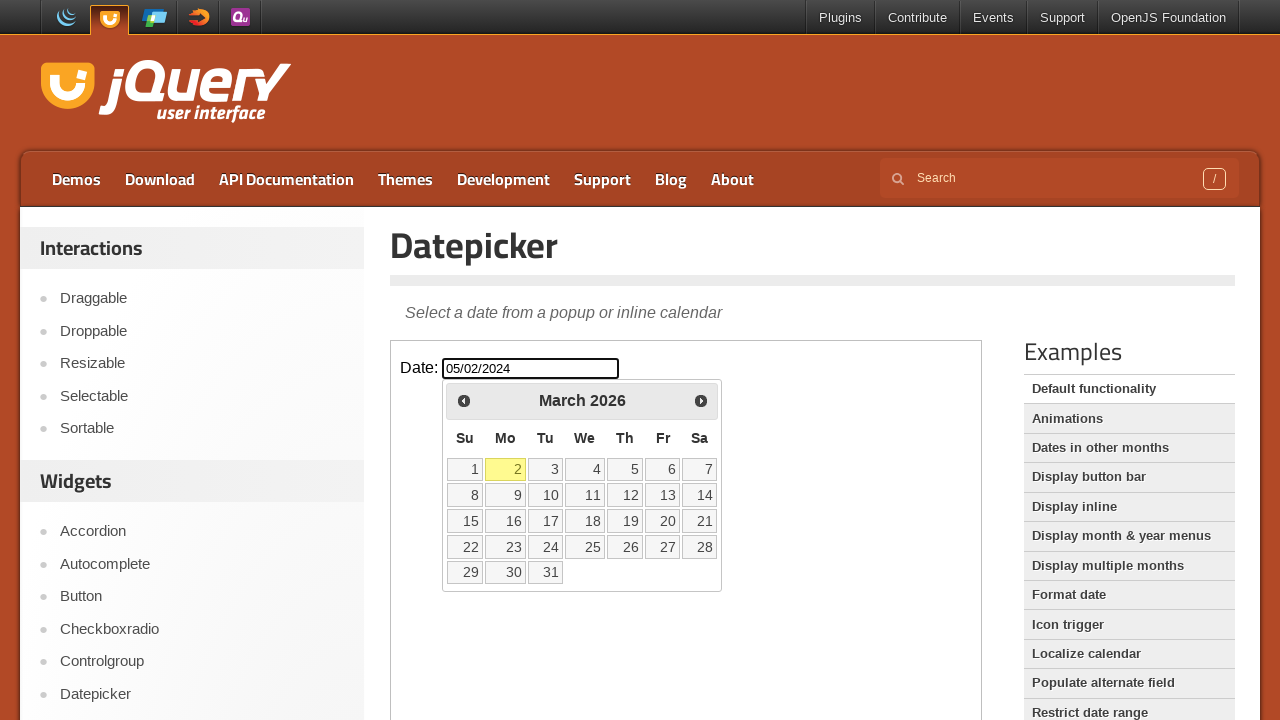

Clicked next month button to navigate forward at (701, 400) on iframe.demo-frame >> internal:control=enter-frame >> span.ui-icon-circle-triangl
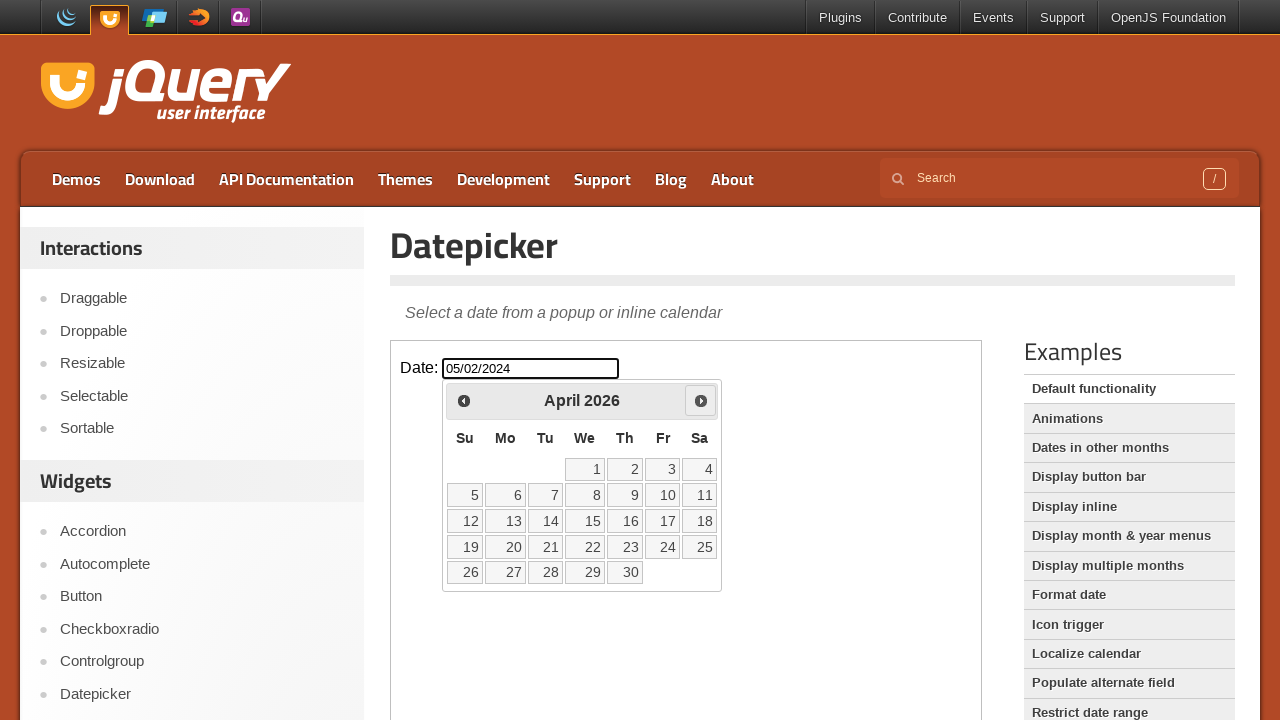

Retrieved current calendar date: April 2026
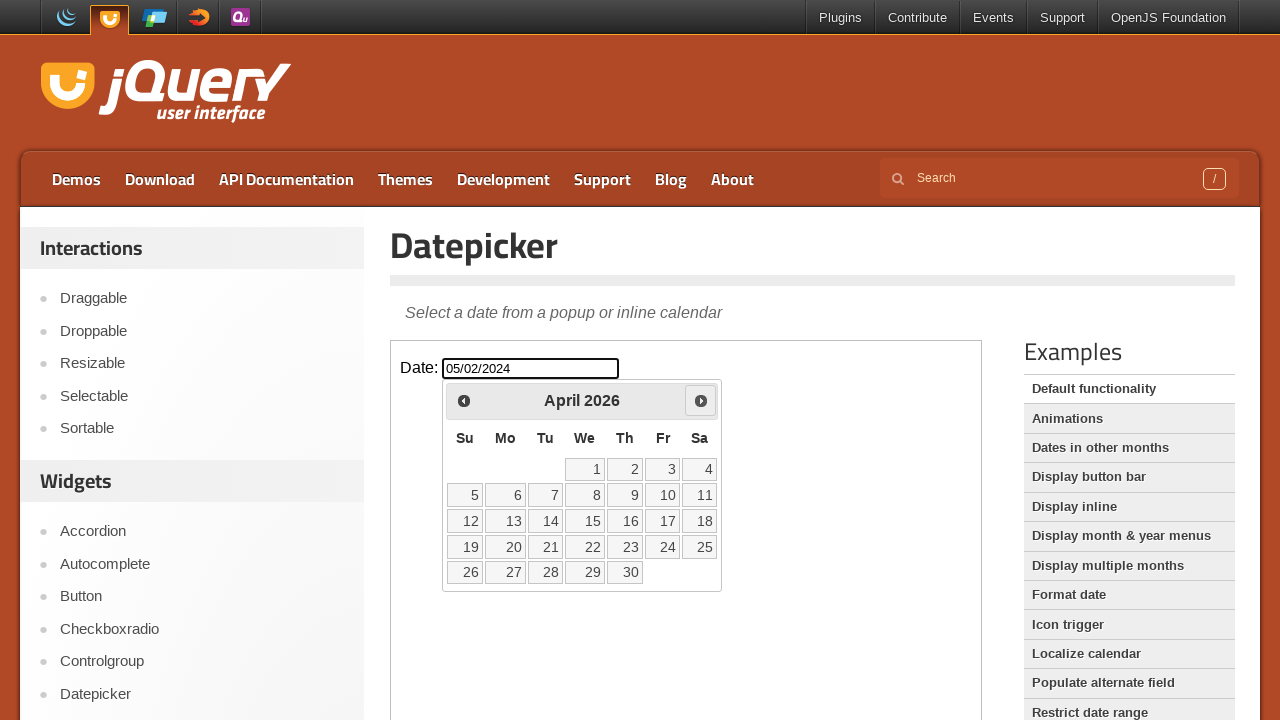

Clicked next month button to navigate forward at (701, 400) on iframe.demo-frame >> internal:control=enter-frame >> span.ui-icon-circle-triangl
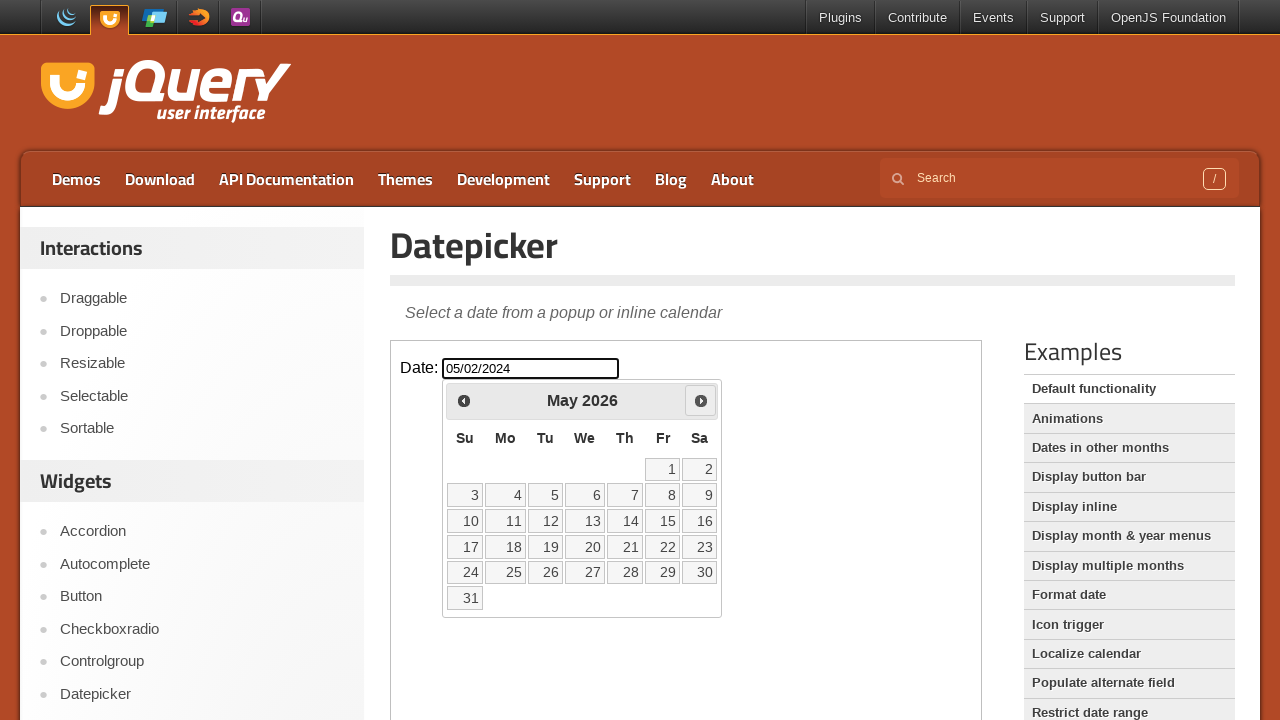

Retrieved current calendar date: May 2026
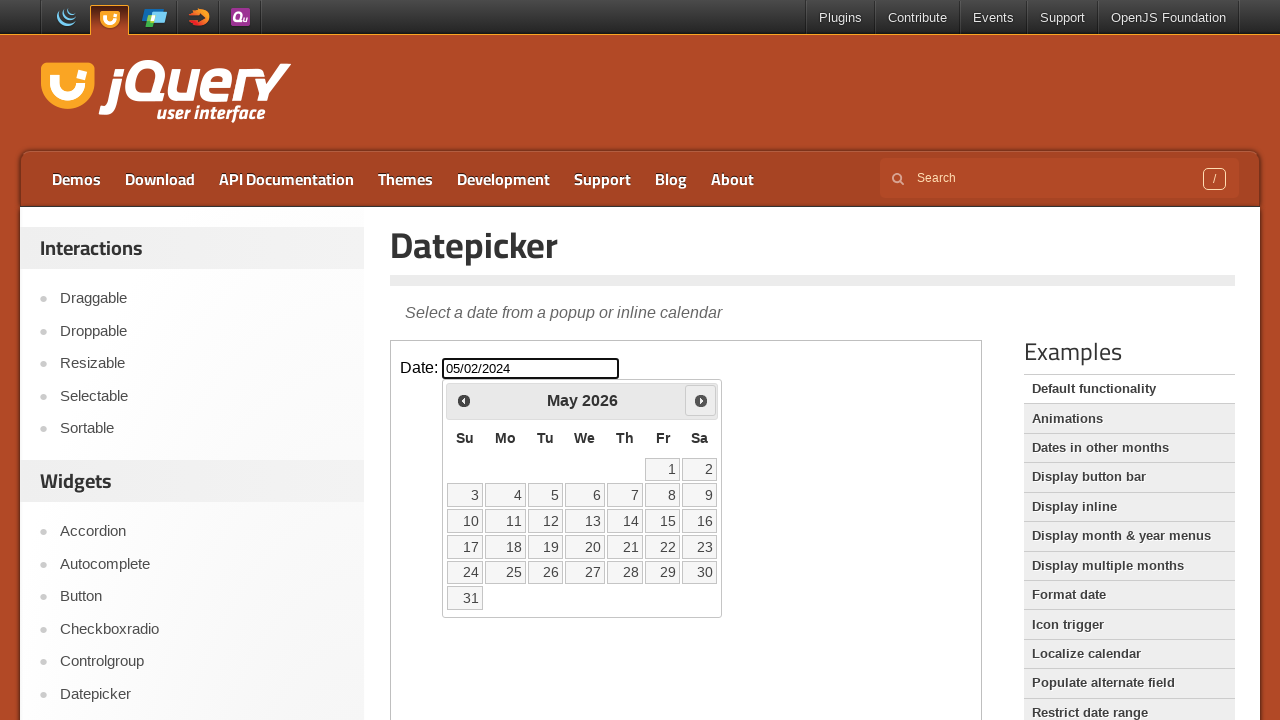

Clicked date 10 in the calendar at (465, 521) on iframe.demo-frame >> internal:control=enter-frame >> table.ui-datepicker-calenda
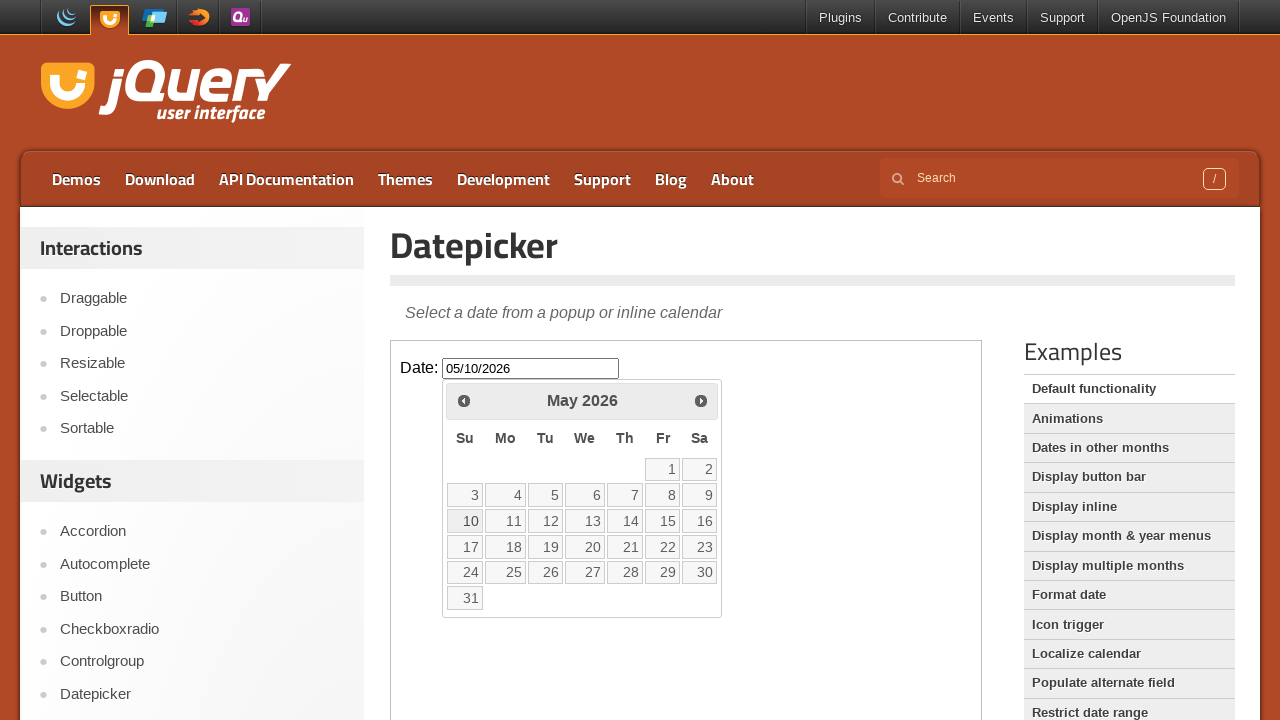

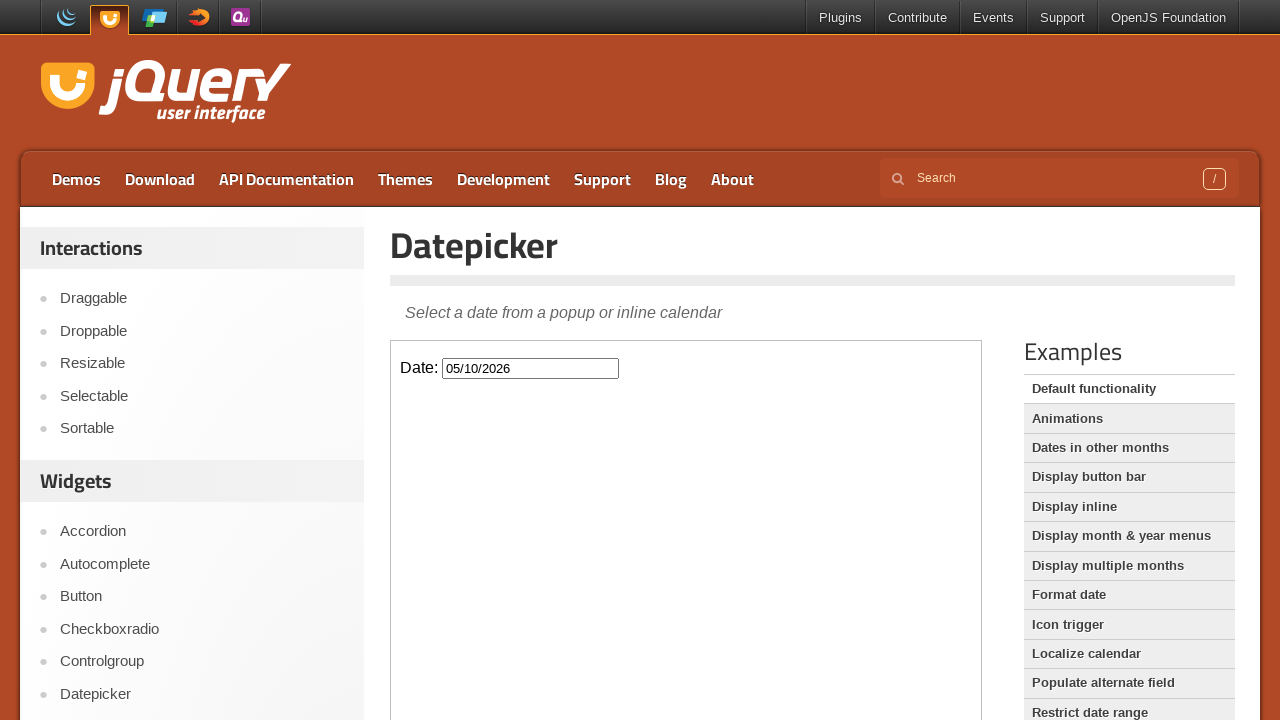